Tests A/B test opt-out by adding an opt-out cookie before visiting the A/B test page, then navigating to the test page and verifying "No A/B Test" is displayed.

Starting URL: http://the-internet.herokuapp.com

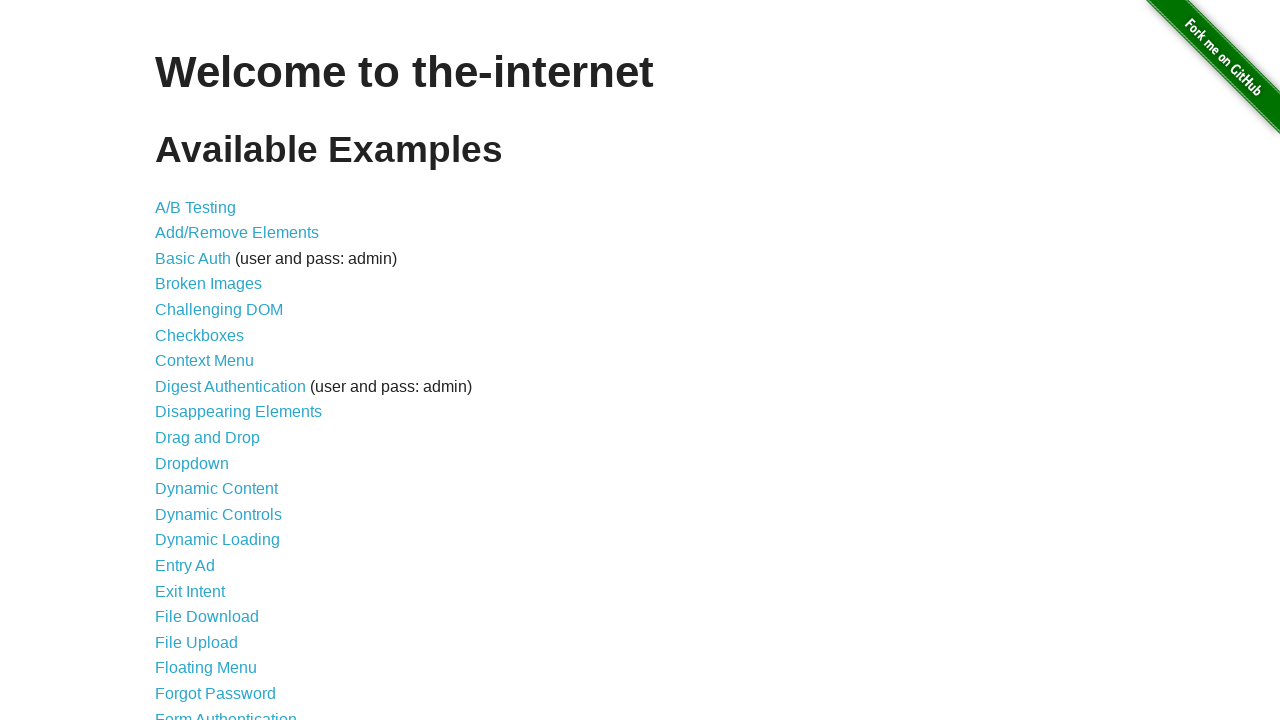

Added optimizelyOptOut cookie to opt out of A/B test
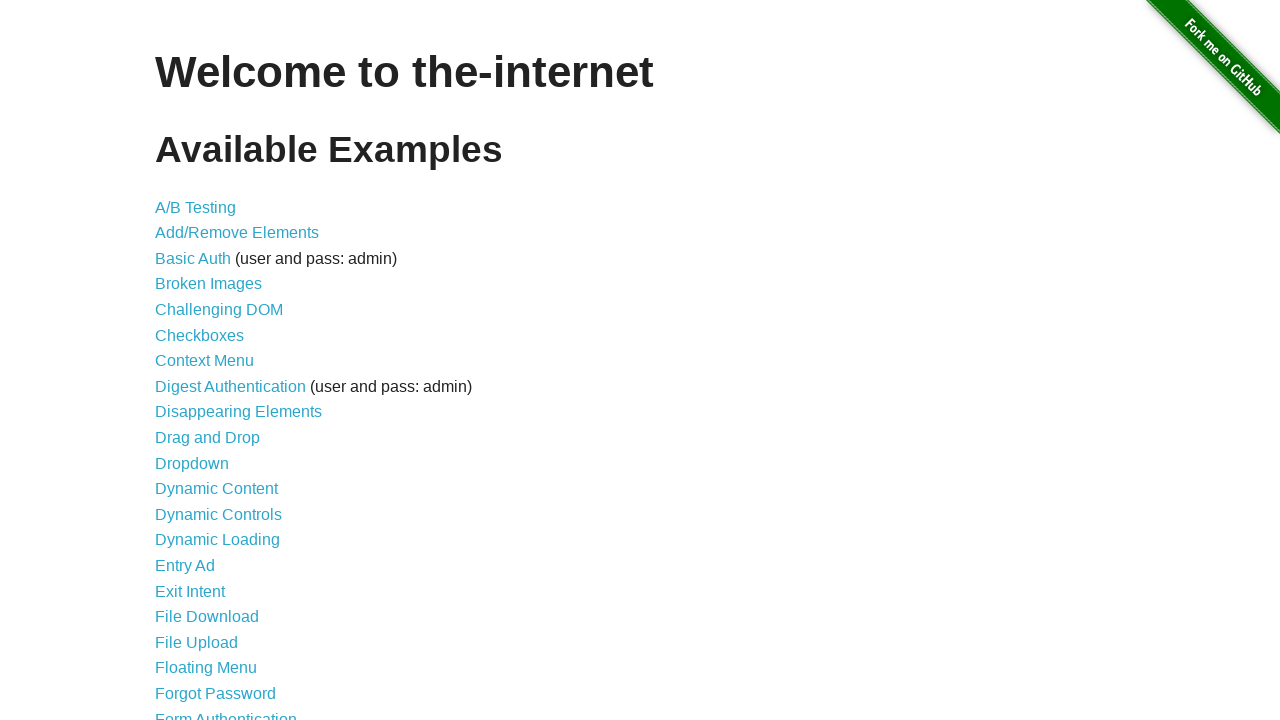

Navigated to A/B test page
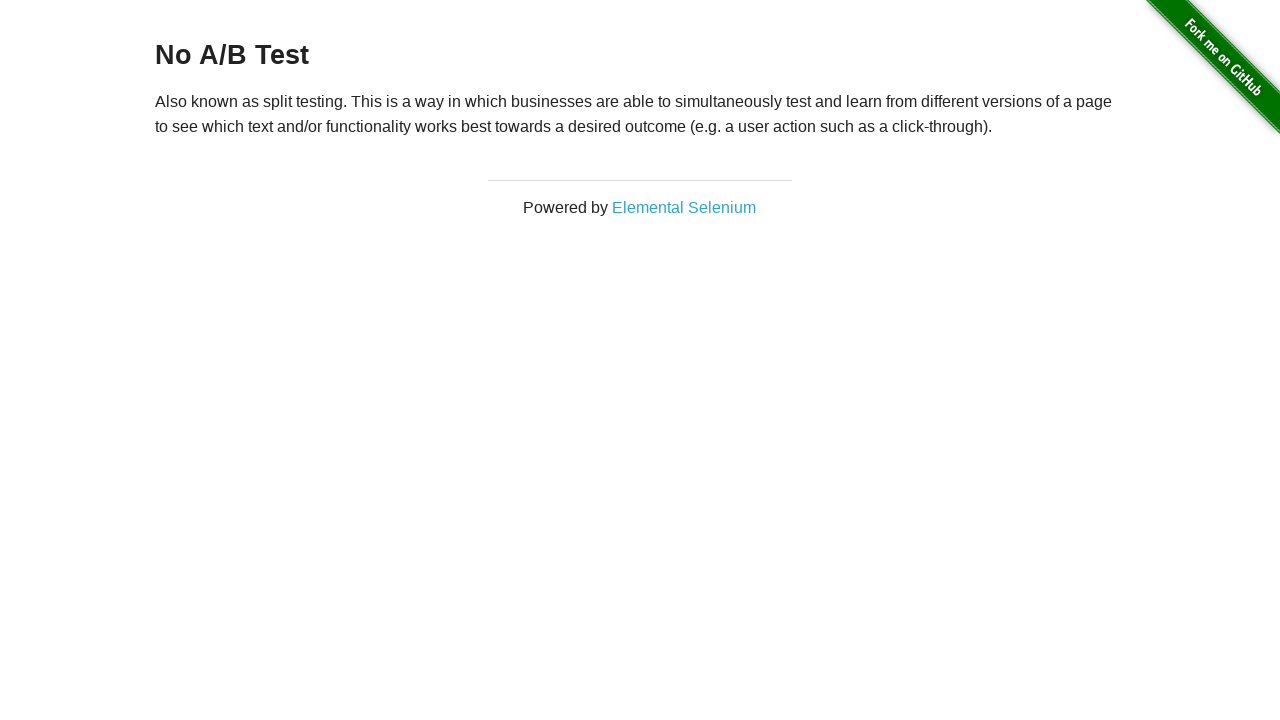

Verified h3 heading element loaded on page
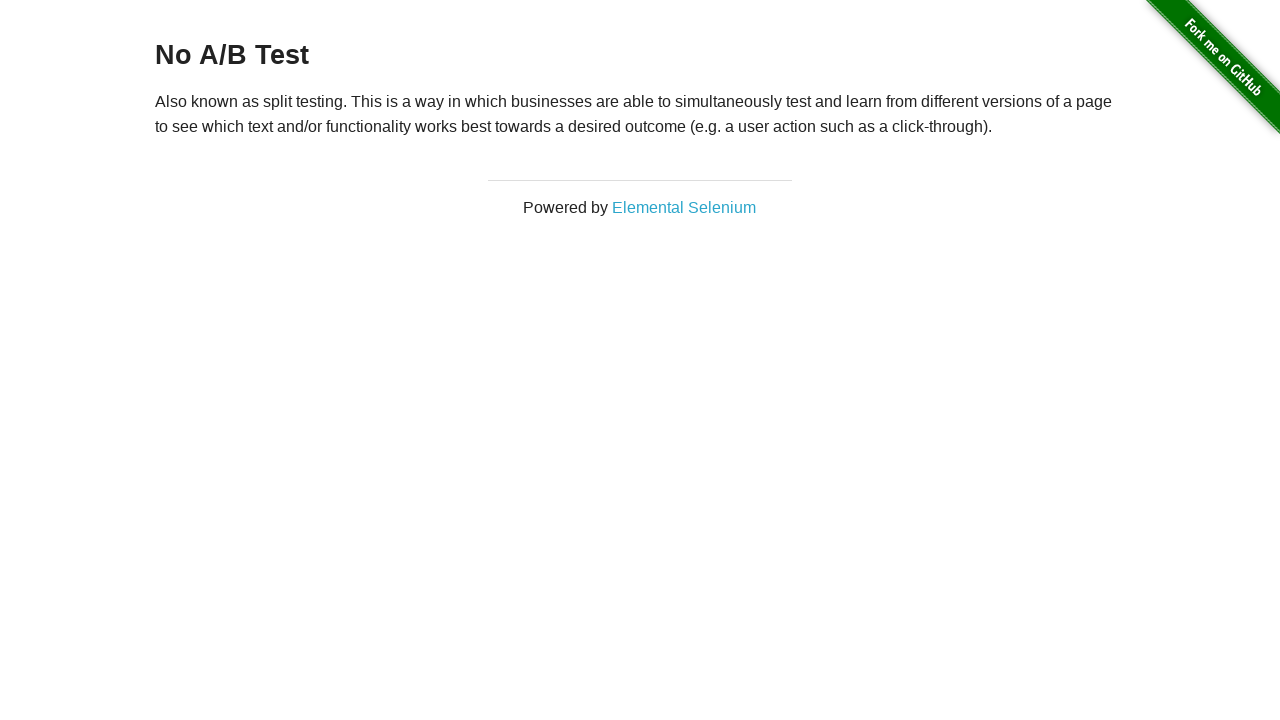

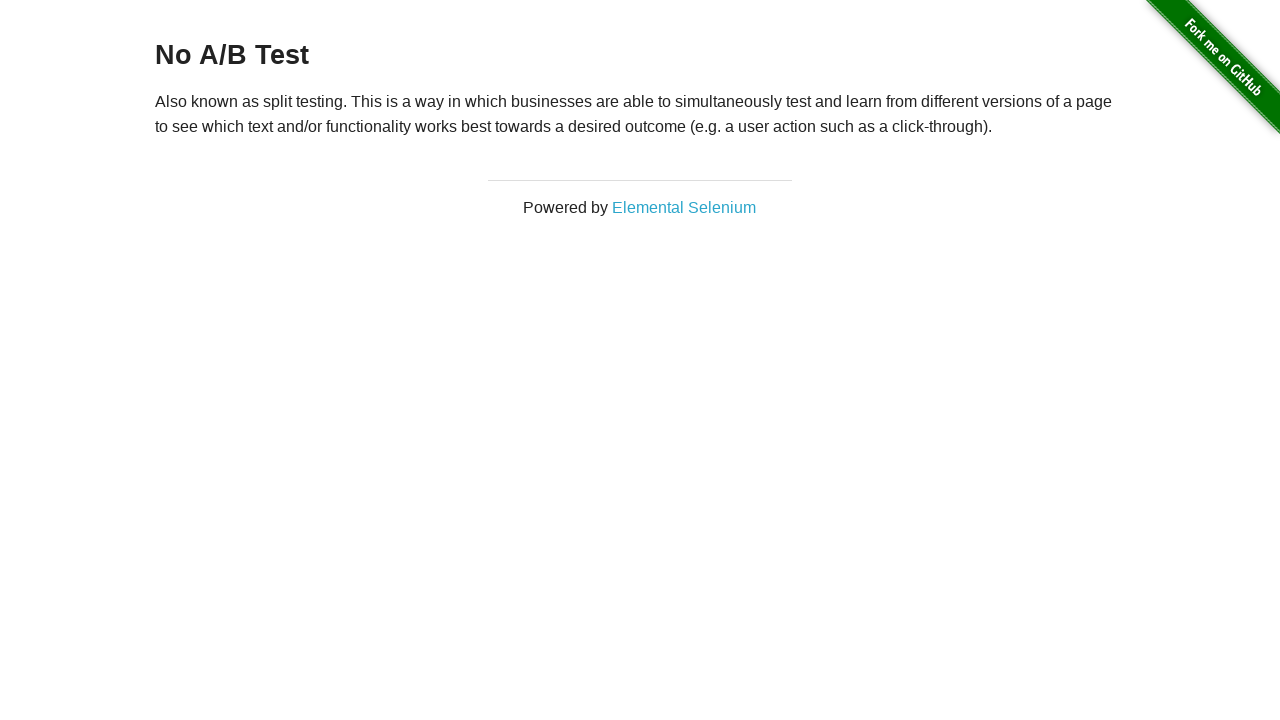